Tests that the Help Center link in the footer contact menu is present and clickable

Starting URL: https://deens-master.now.sh/

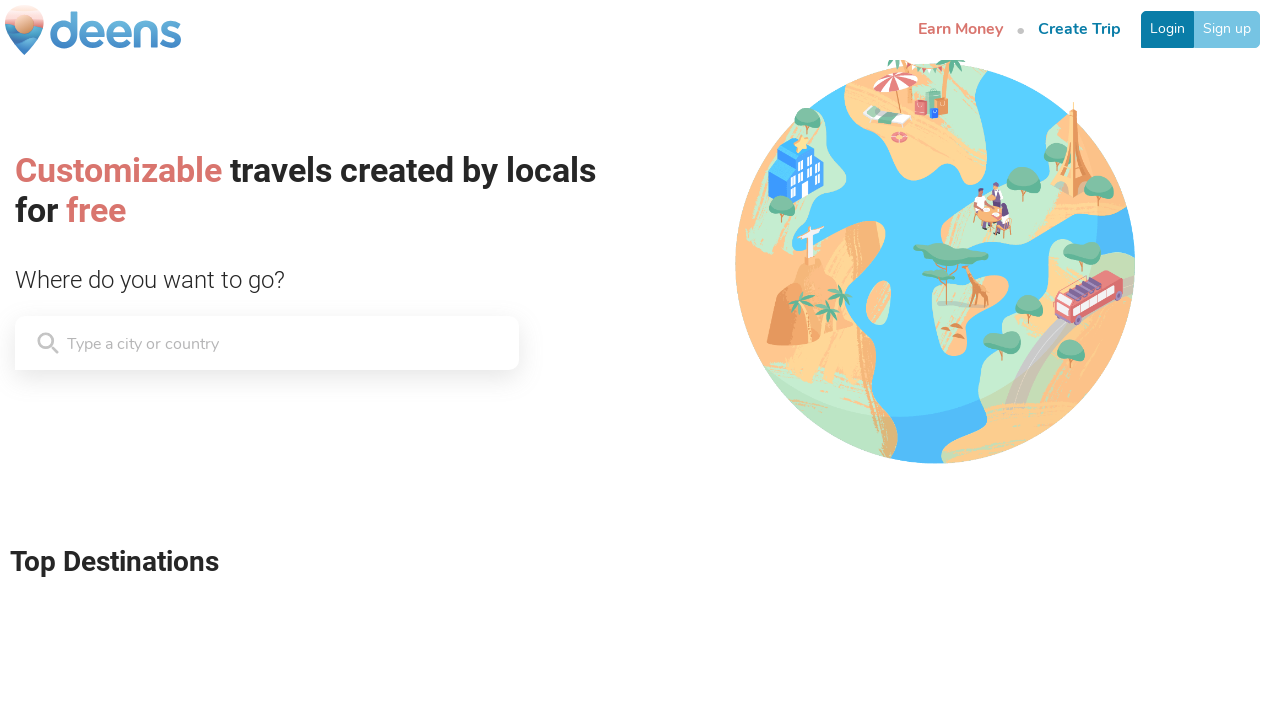

Located Help Center link in footer using XPath
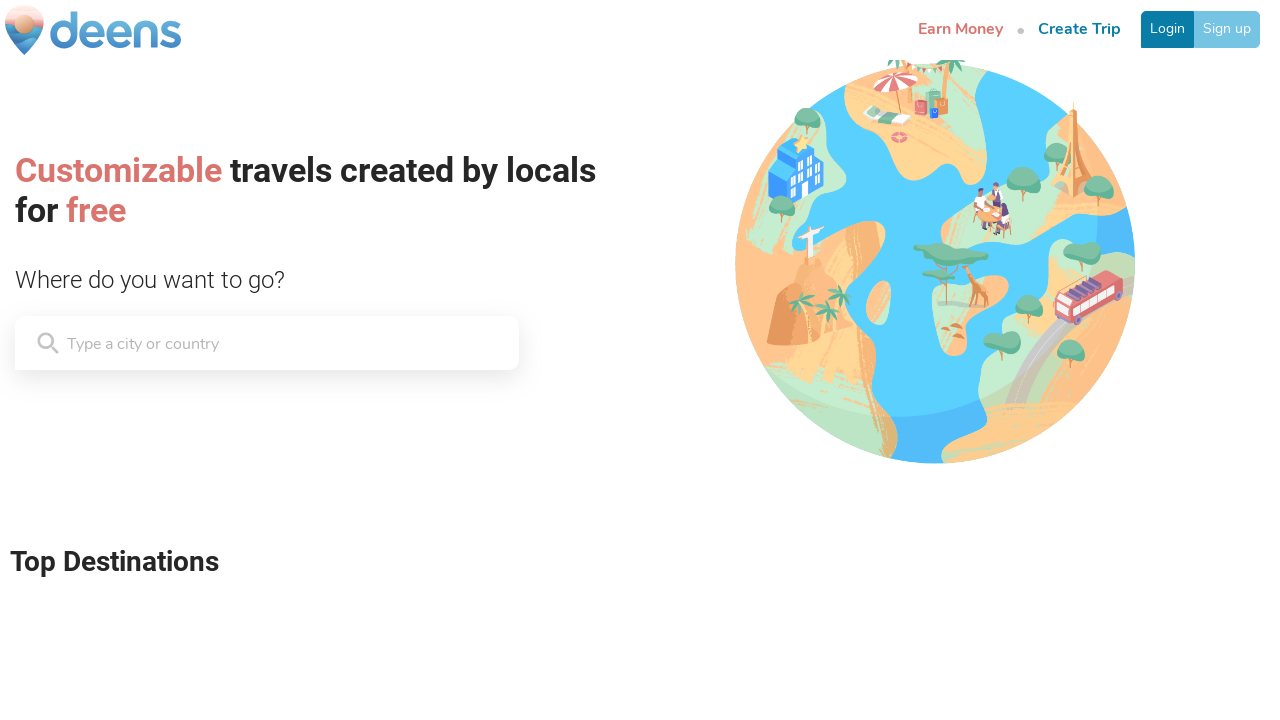

Clicked Help Center link in footer contact menu at (997, 589) on xpath=//*[text()='Help Center']
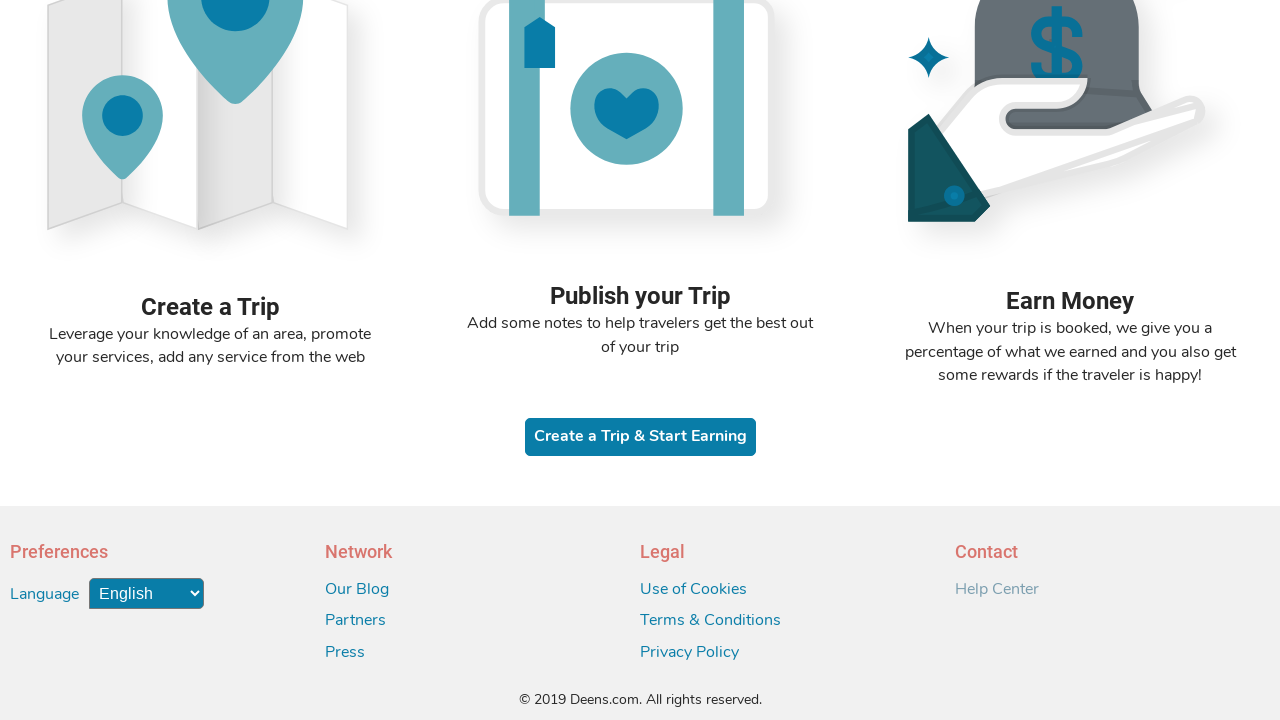

Help Center page loaded successfully
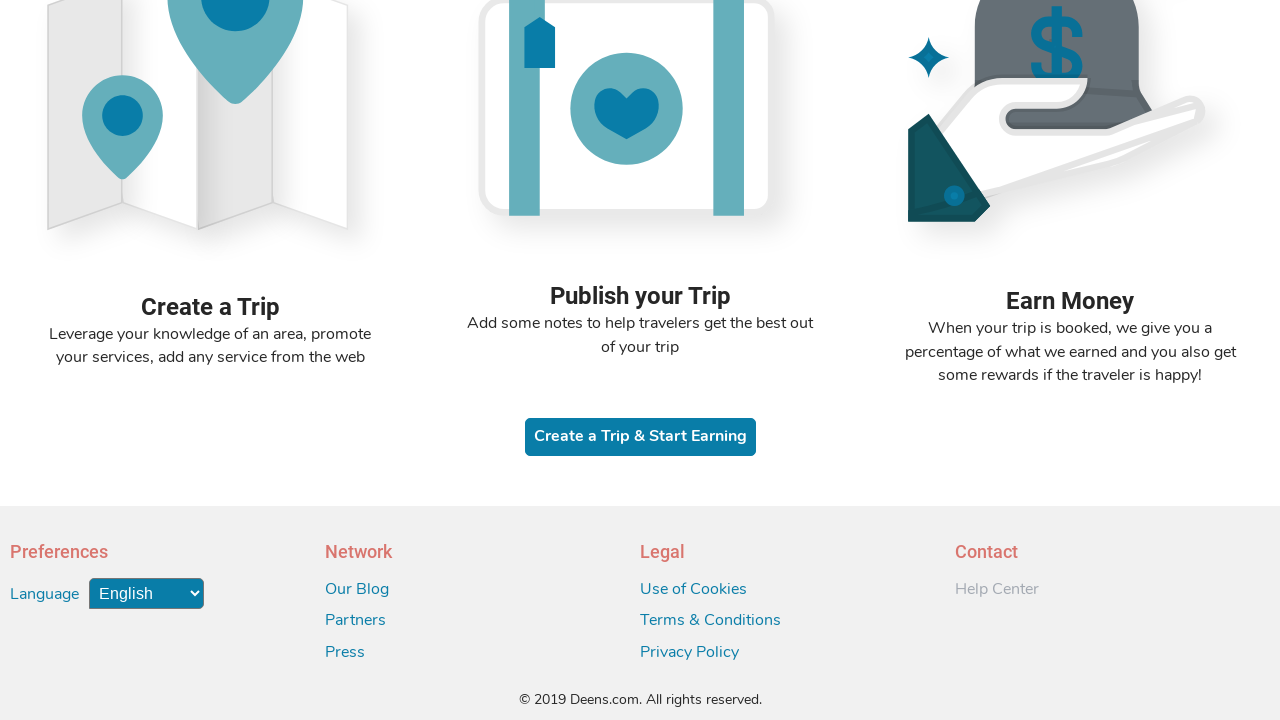

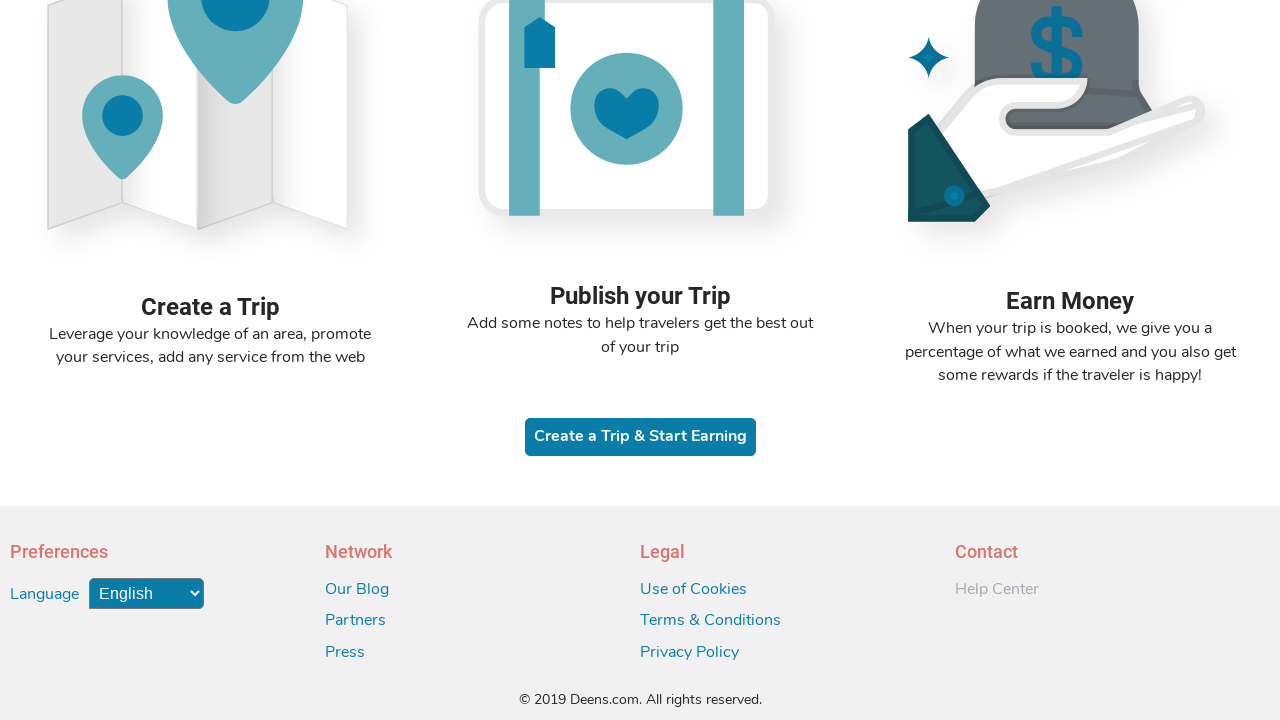